Tests keyboard input events by pressing the 'S' key followed by CTRL+A and CTRL+C keyboard shortcuts on an input events demo page

Starting URL: https://v1.training-support.net/selenium/input-events

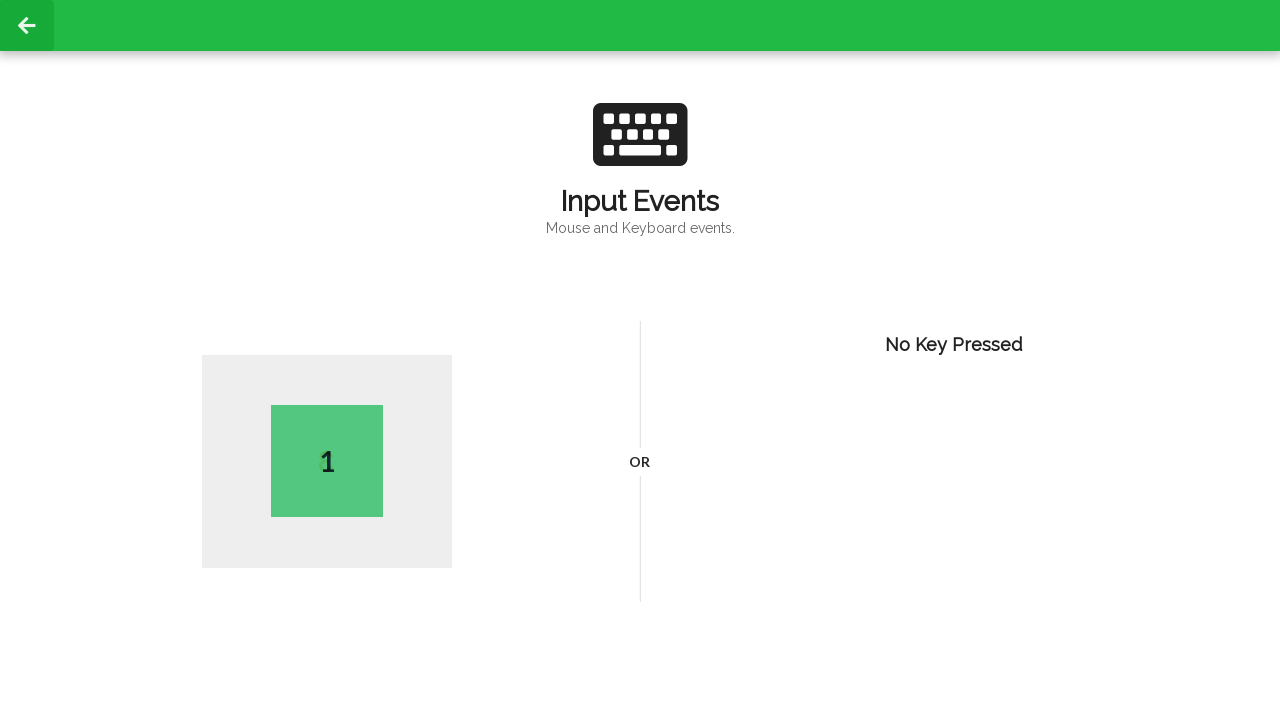

Navigated to input events demo page
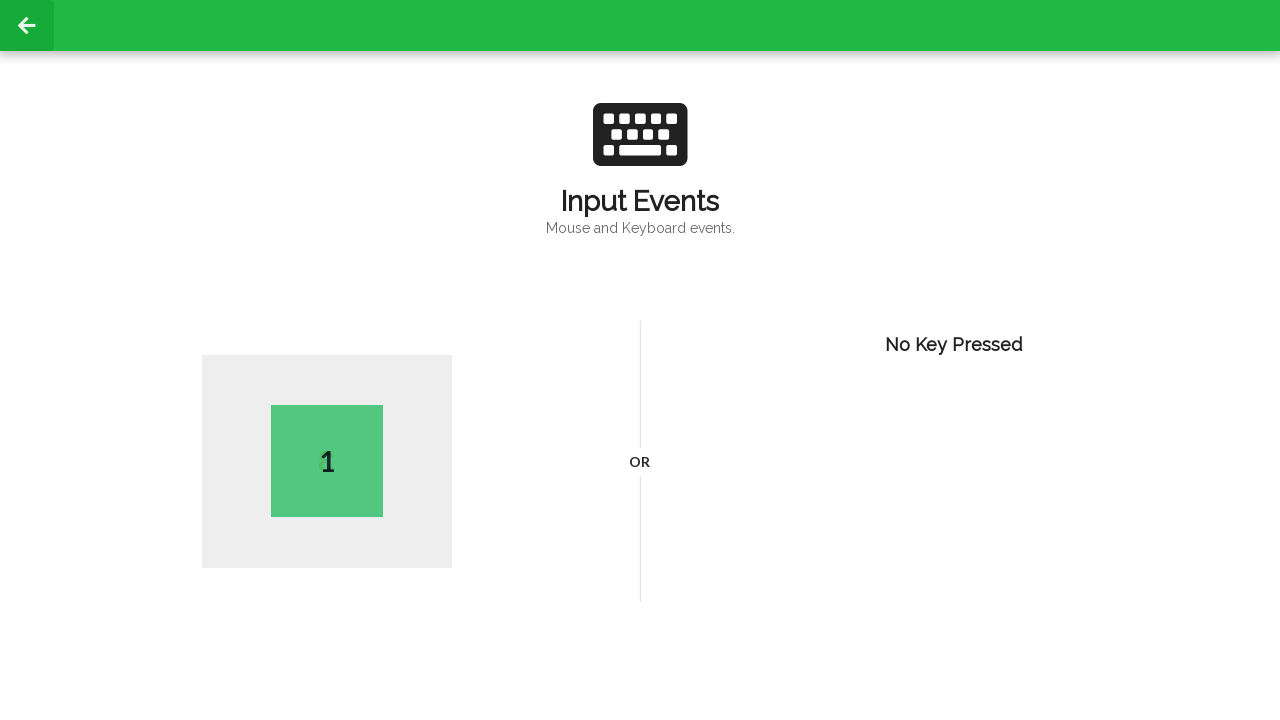

Pressed 'S' key
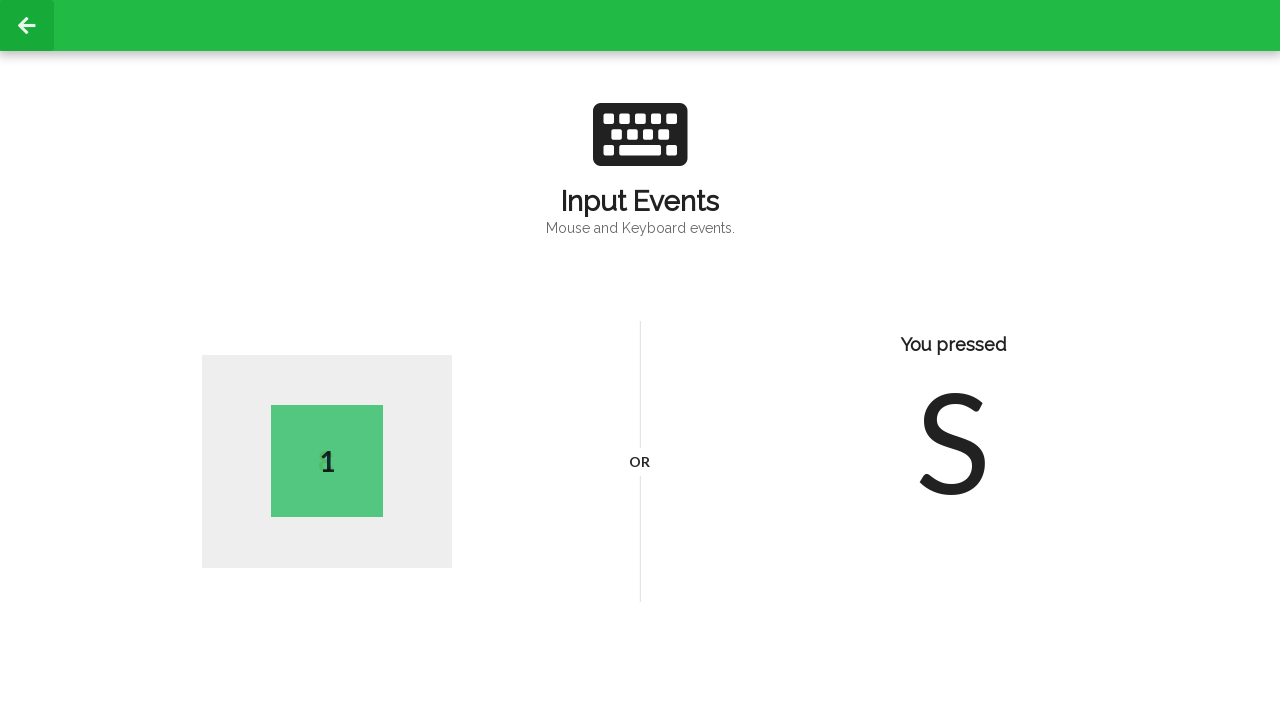

Pressed CTRL+A to select all
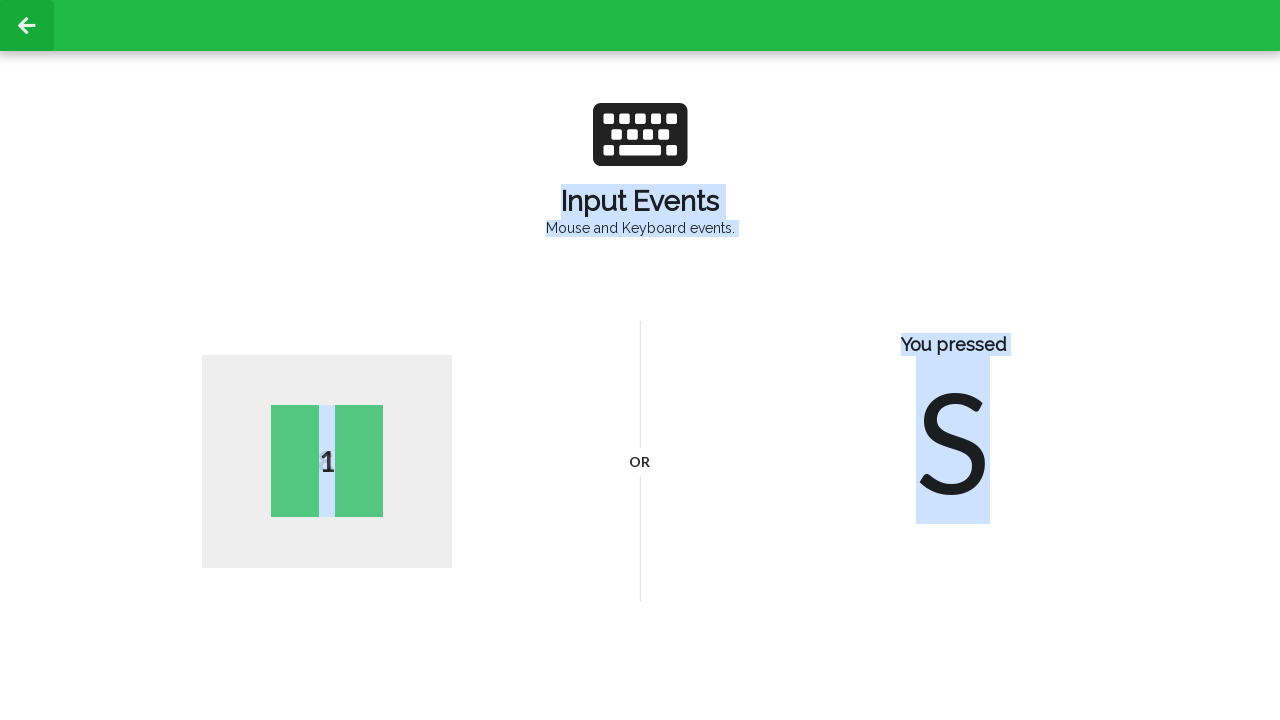

Pressed CTRL+C to copy
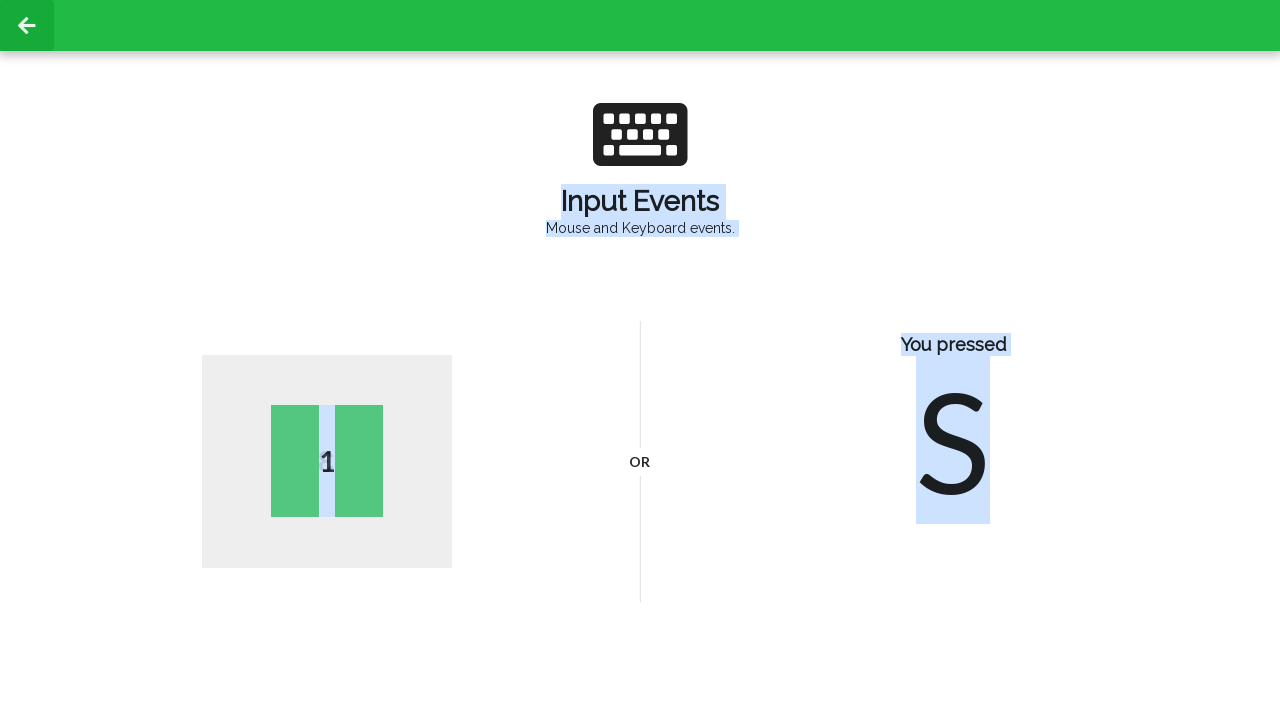

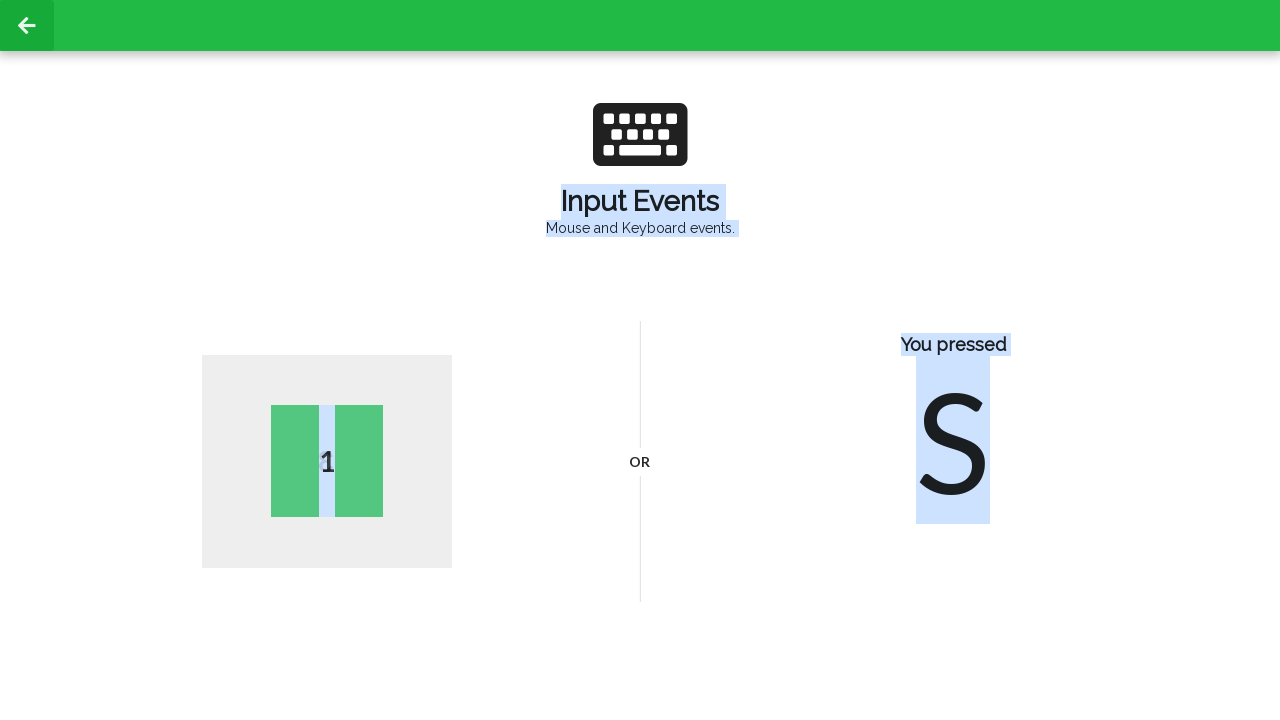